Tests invalid login attempt on Orange HRM by entering incorrect credentials and verifying the error message

Starting URL: https://awesomeqa.com/hr/web/index.php/auth/login

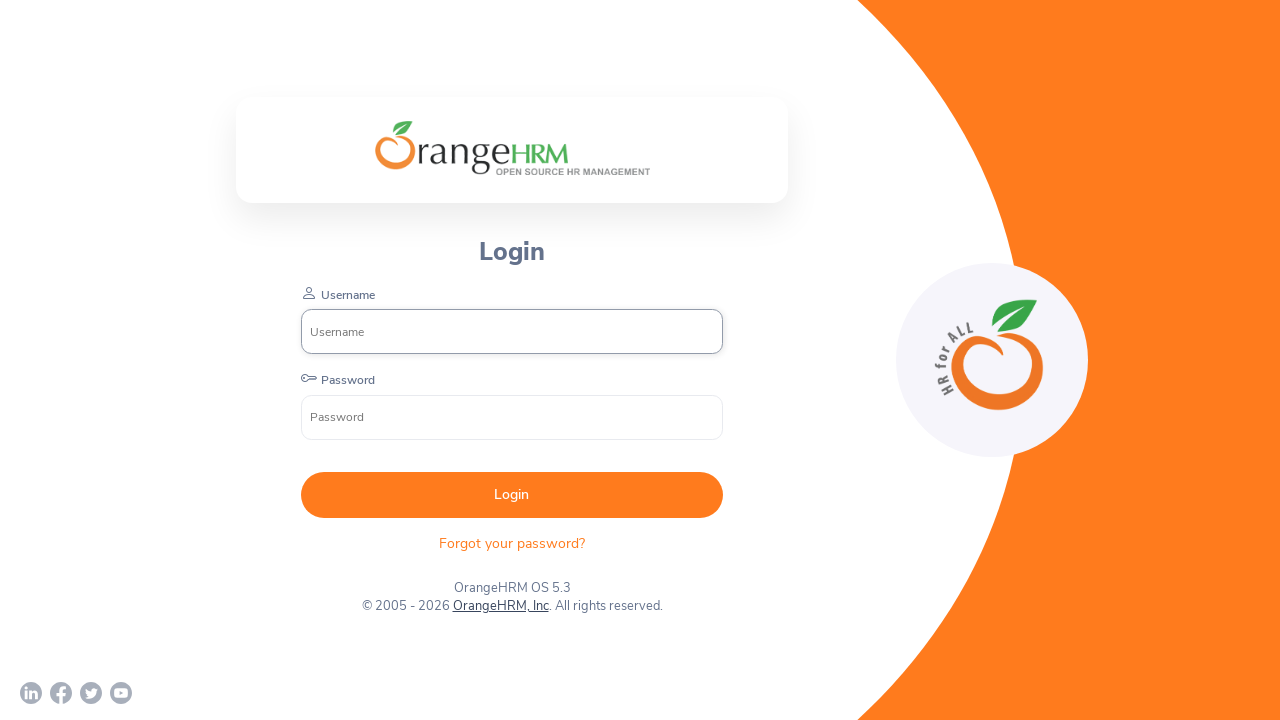

Filled username field with 'admin' on input[name='username']
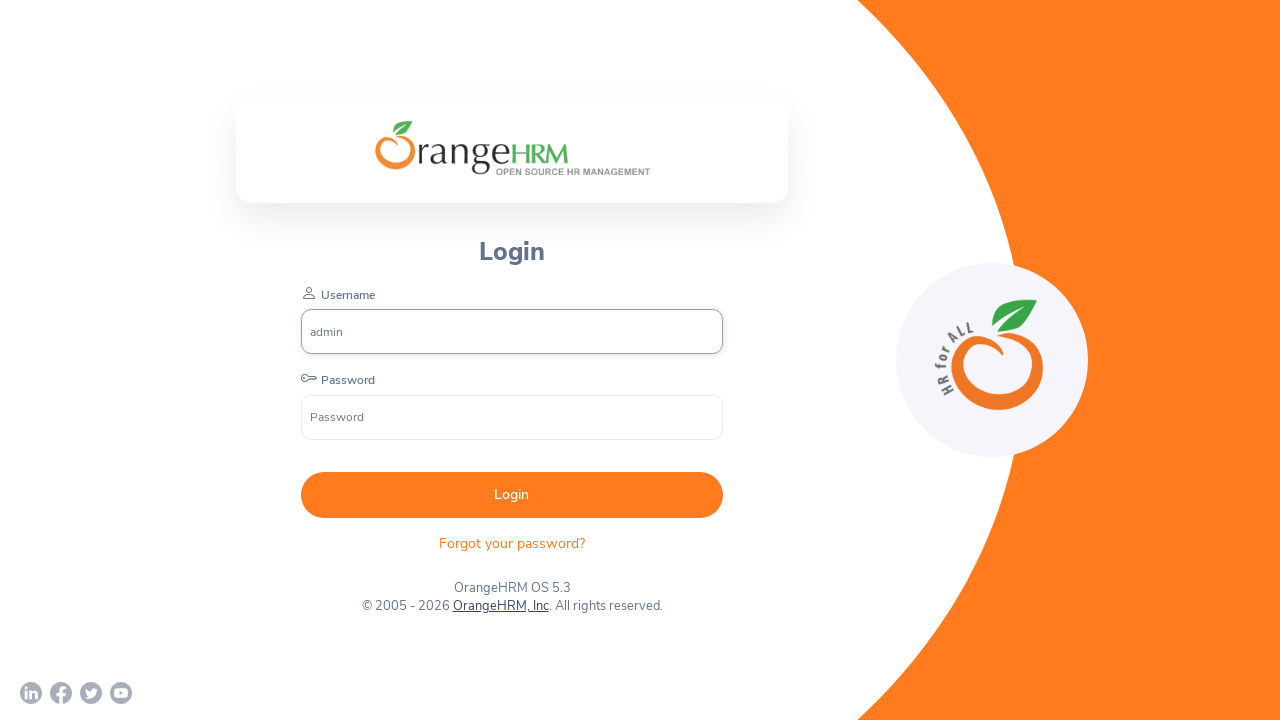

Filled password field with incorrect password '123456' on input[name='password']
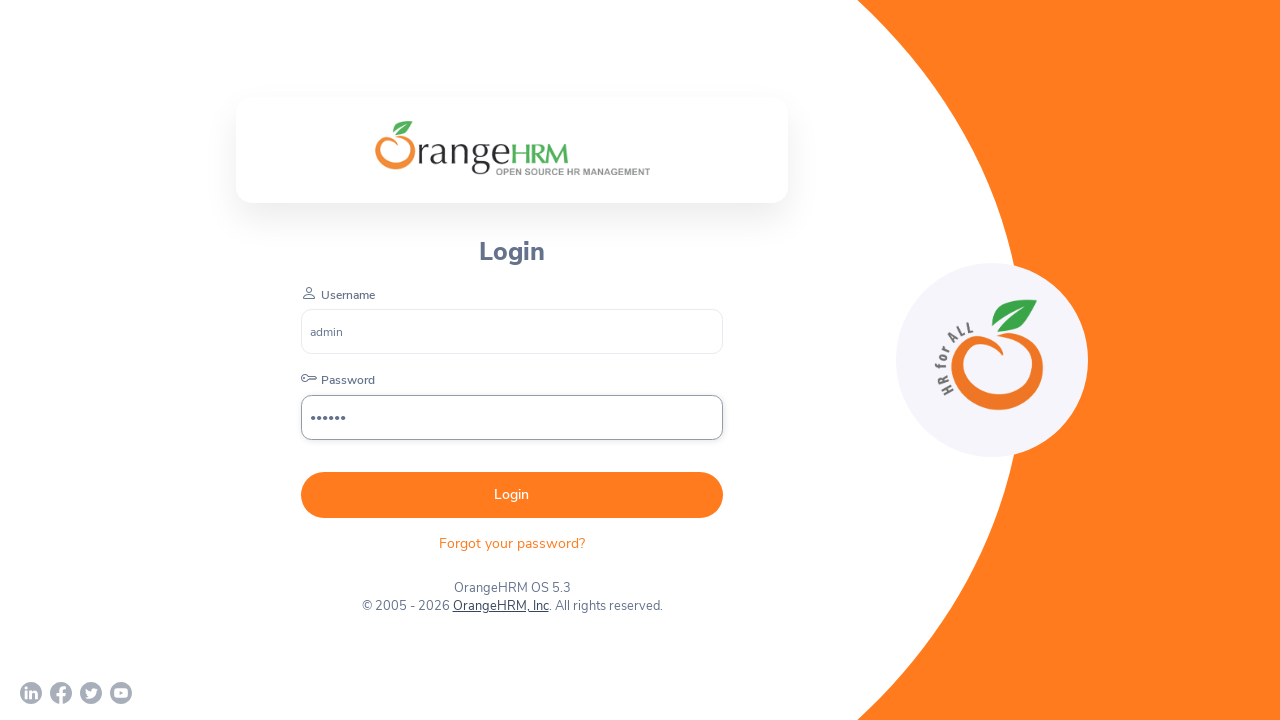

Clicked Login button at (512, 495) on button:has-text('Login')
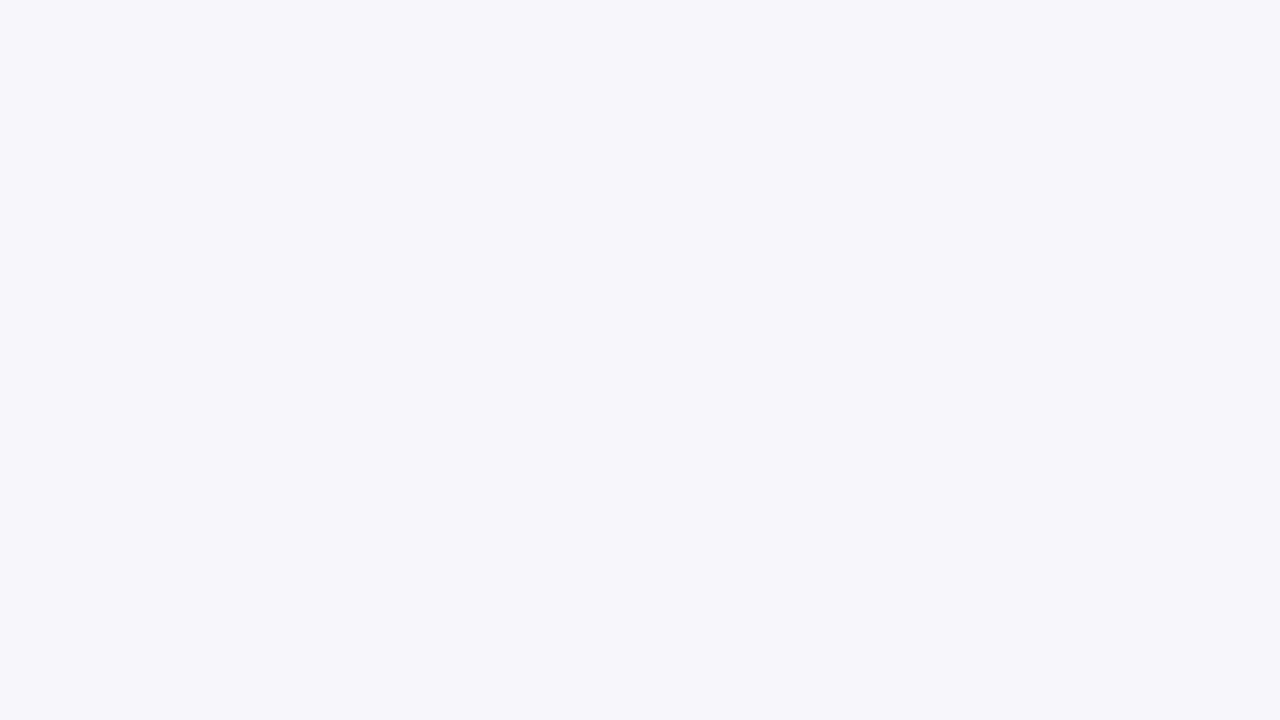

Error message element loaded and visible
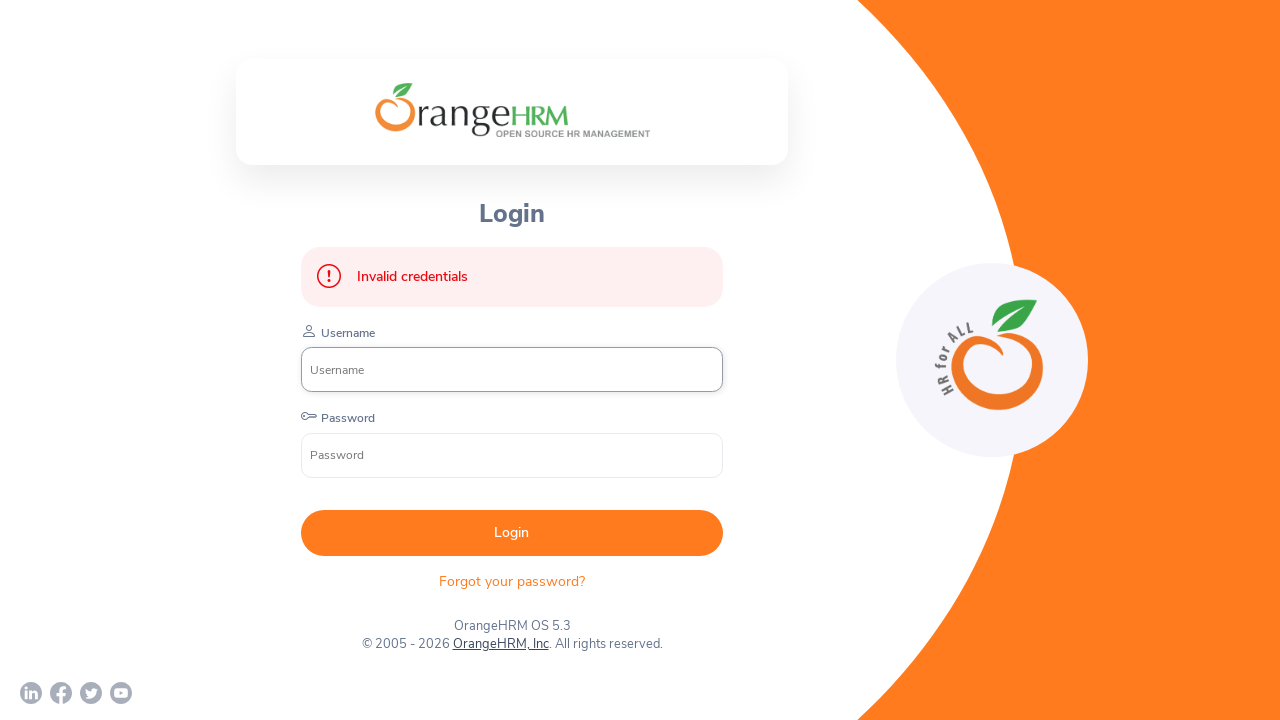

Retrieved error message text content
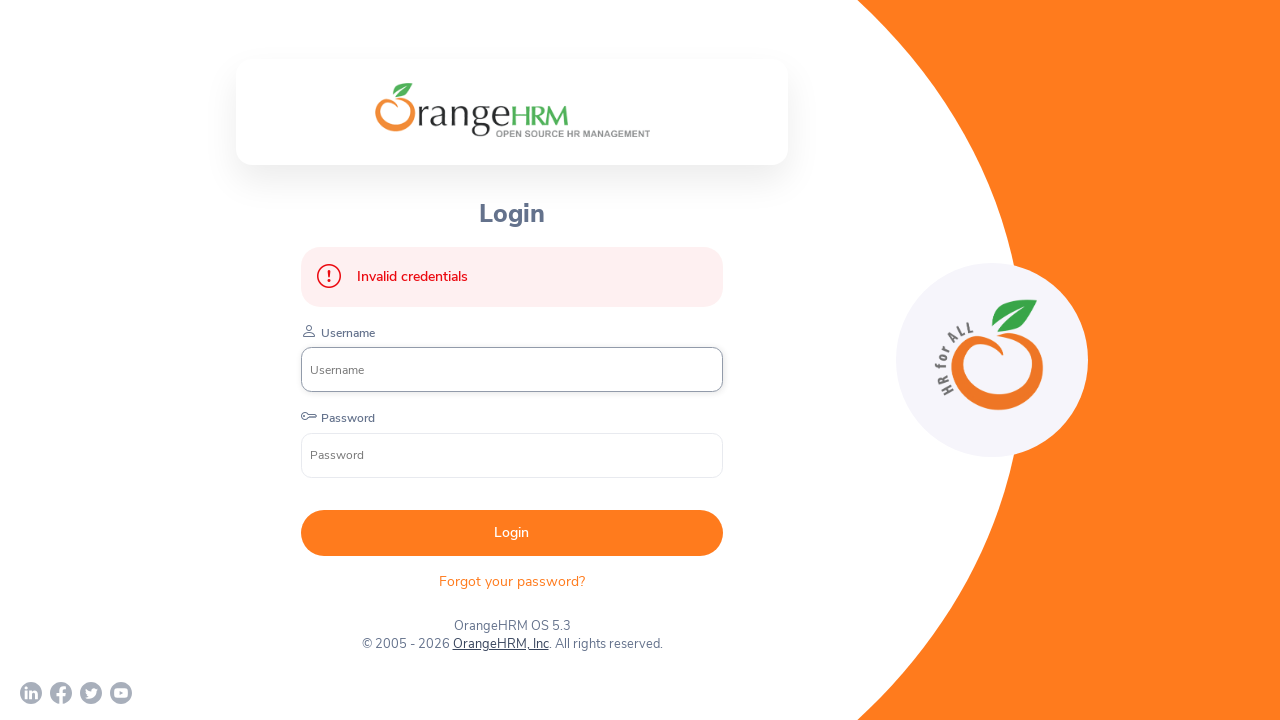

Verified error message matches expected text 'Invalid credentials'
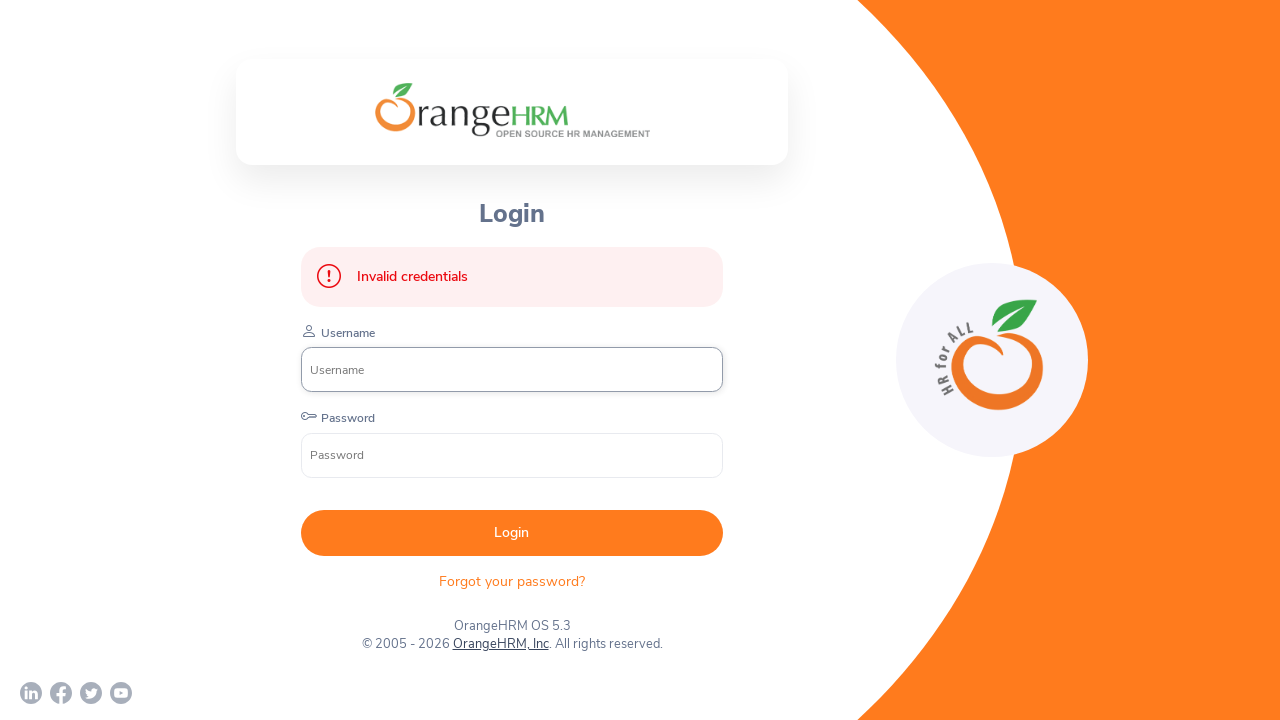

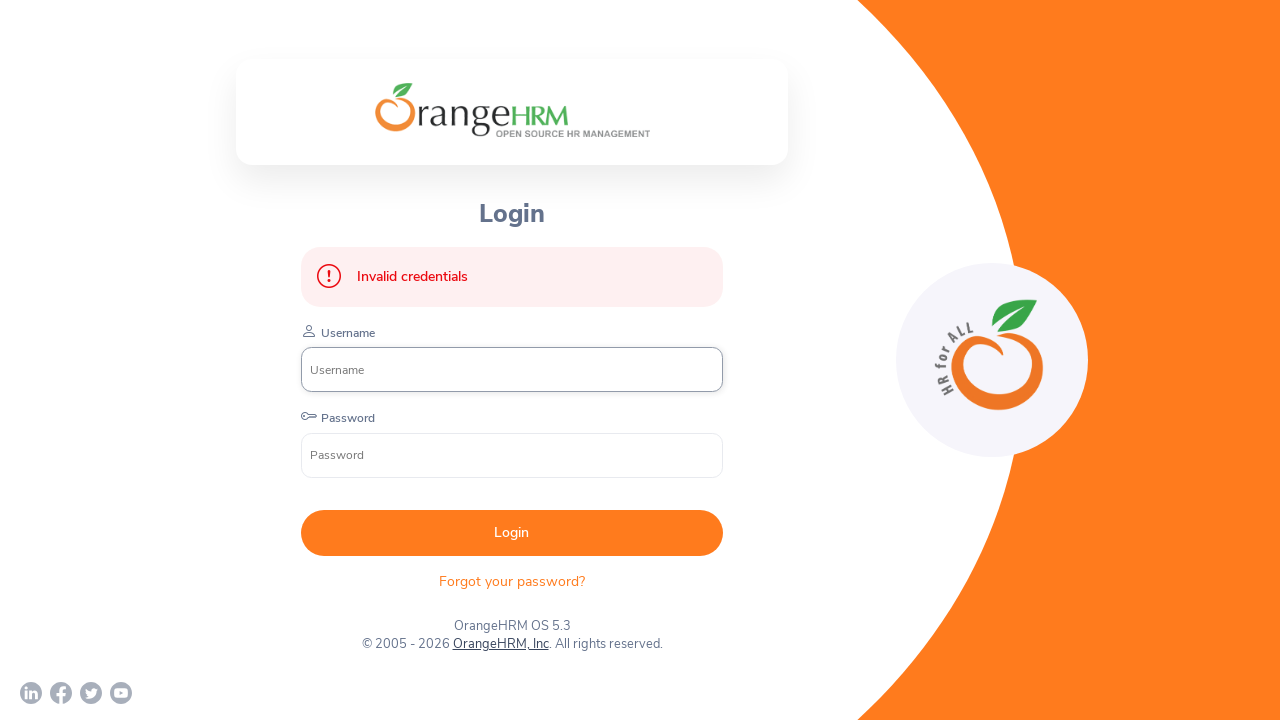